Tests that the complete-all checkbox updates state when individual items are completed or cleared

Starting URL: https://demo.playwright.dev/todomvc

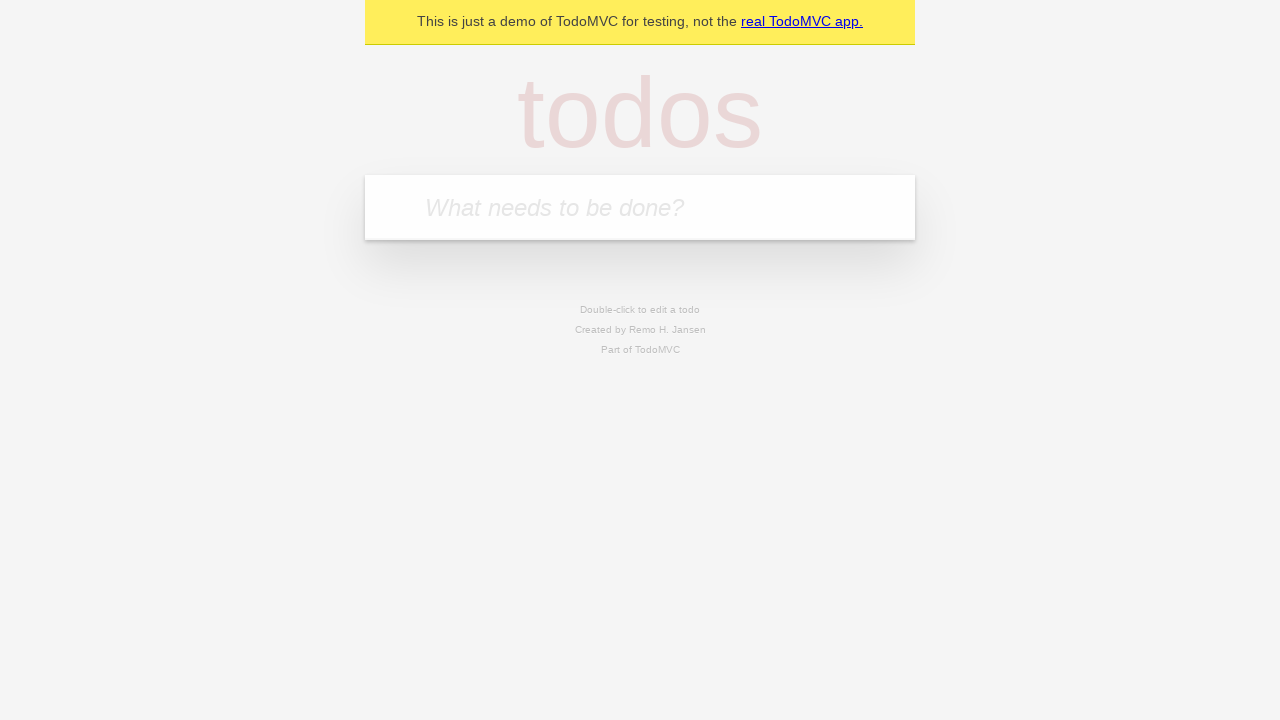

Filled new todo input with 'buy some cheese' on .new-todo
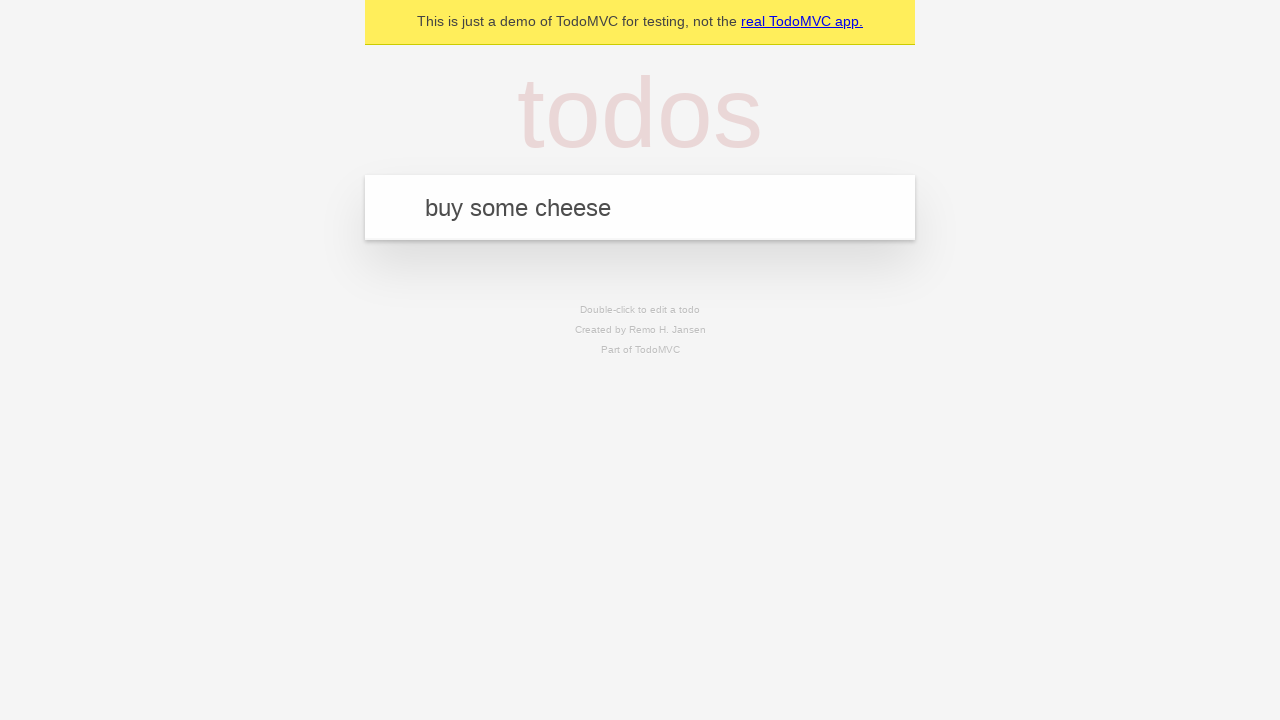

Pressed Enter to add first todo on .new-todo
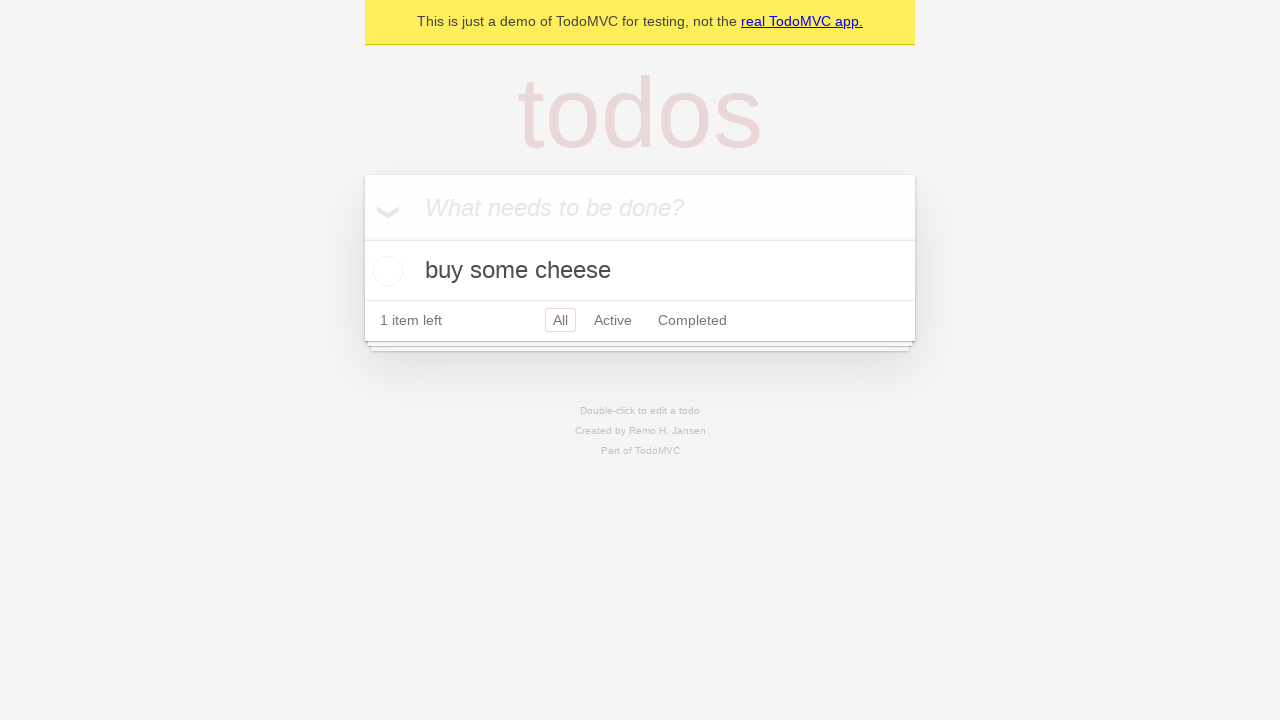

Filled new todo input with 'feed the cat' on .new-todo
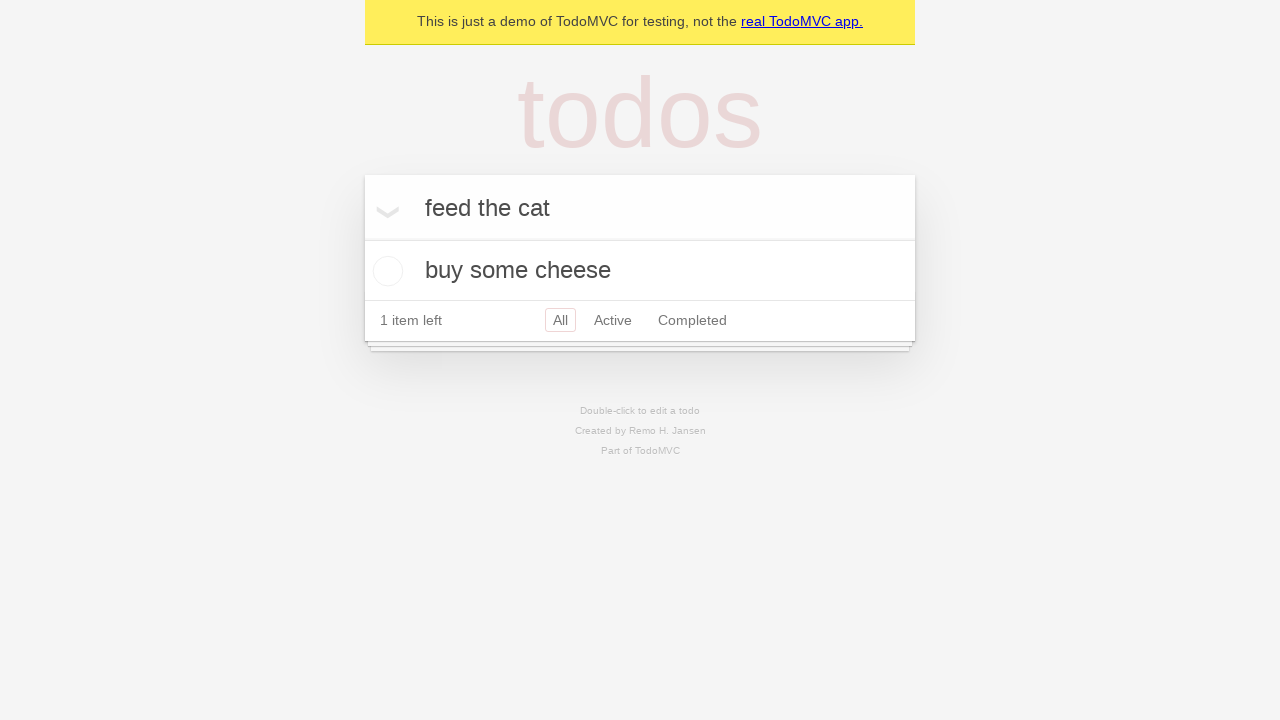

Pressed Enter to add second todo on .new-todo
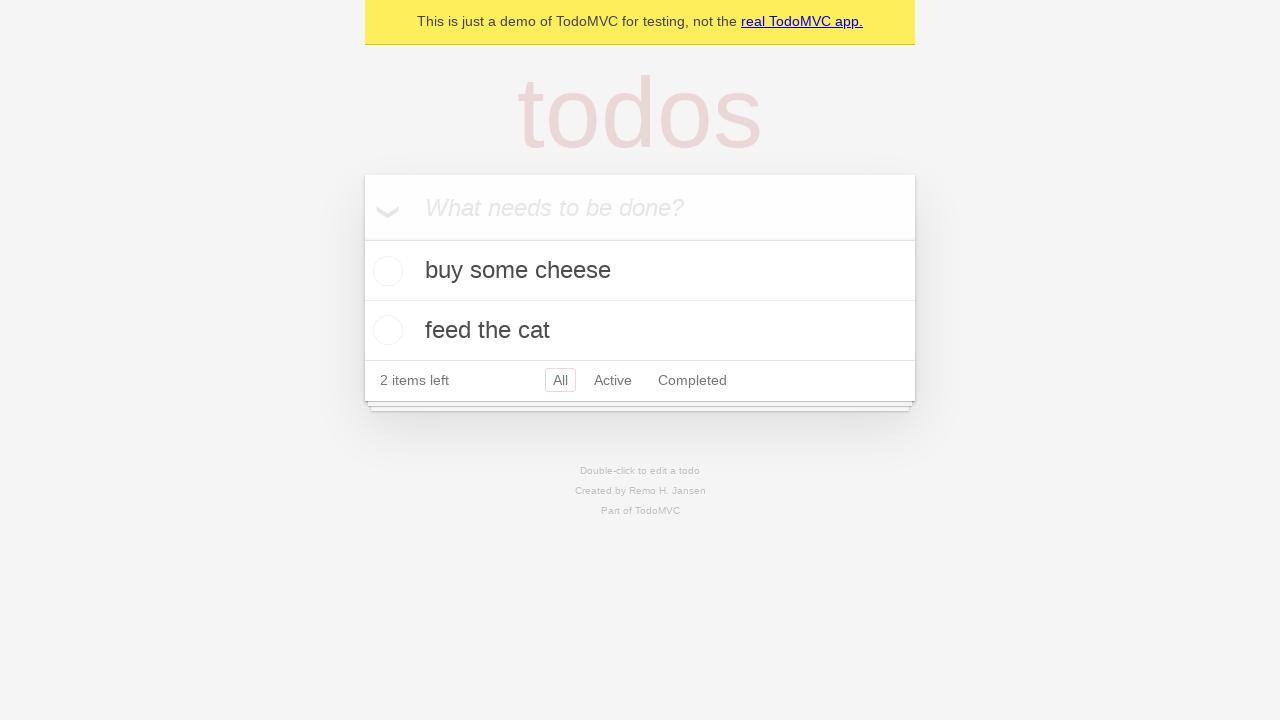

Filled new todo input with 'book a doctors appointment' on .new-todo
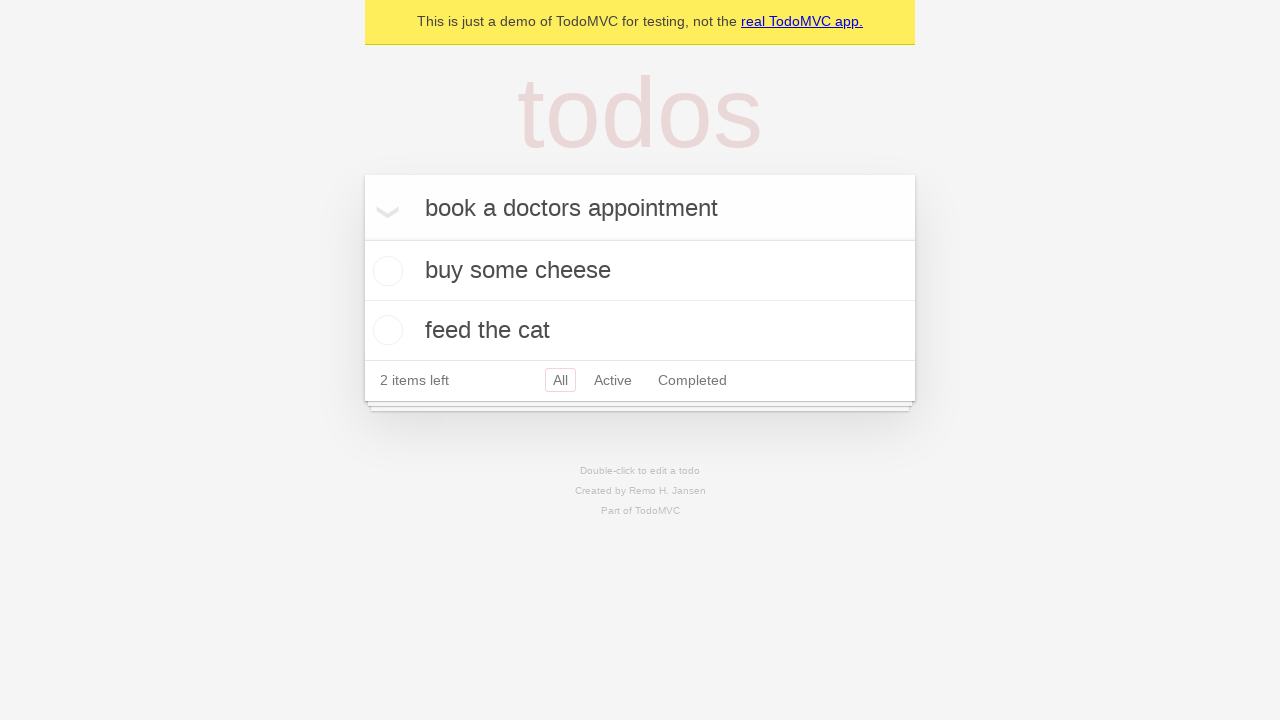

Pressed Enter to add third todo on .new-todo
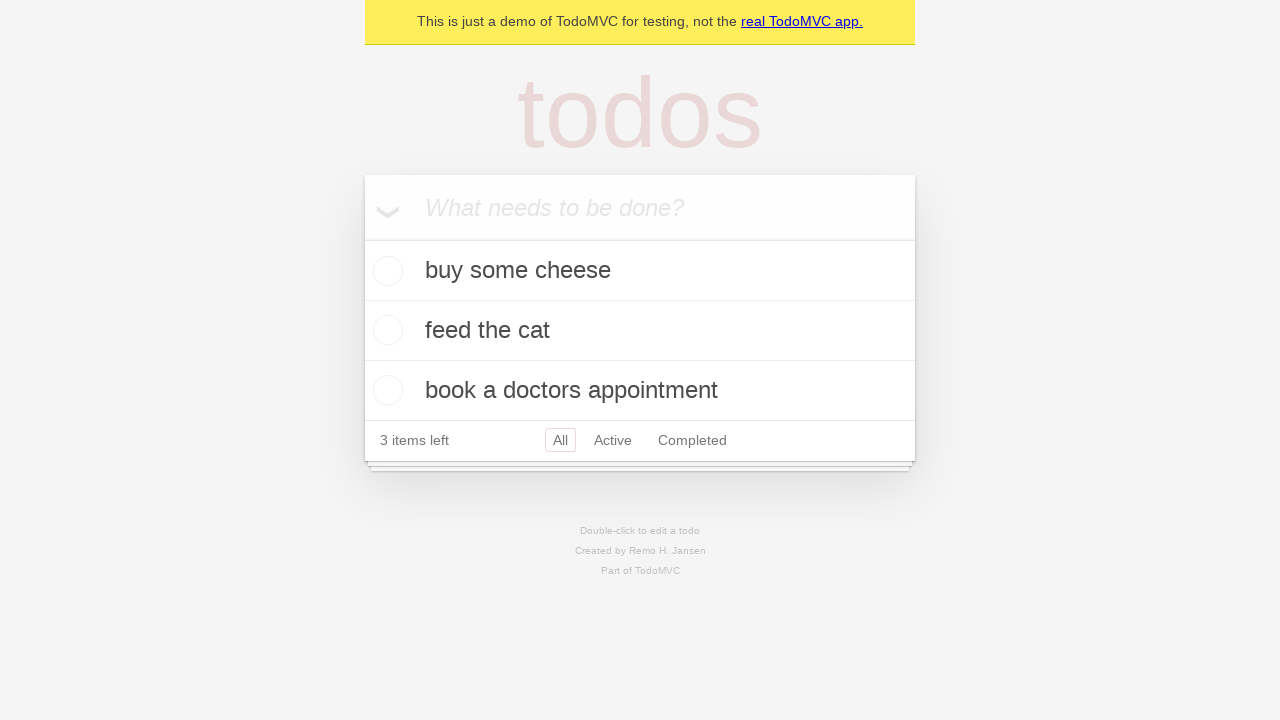

Checked toggle-all checkbox to mark all todos as complete at (362, 238) on .toggle-all
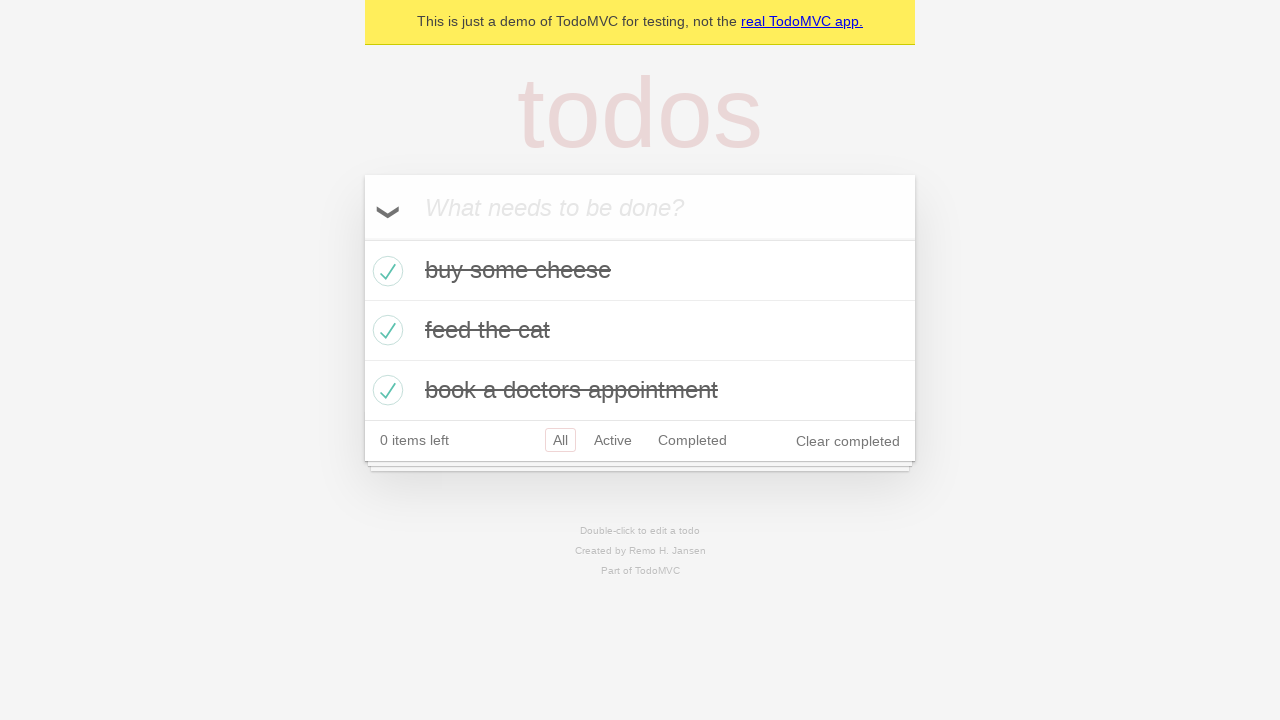

Unchecked first todo checkbox to mark it as incomplete at (385, 271) on .todo-list li >> nth=0 >> .toggle
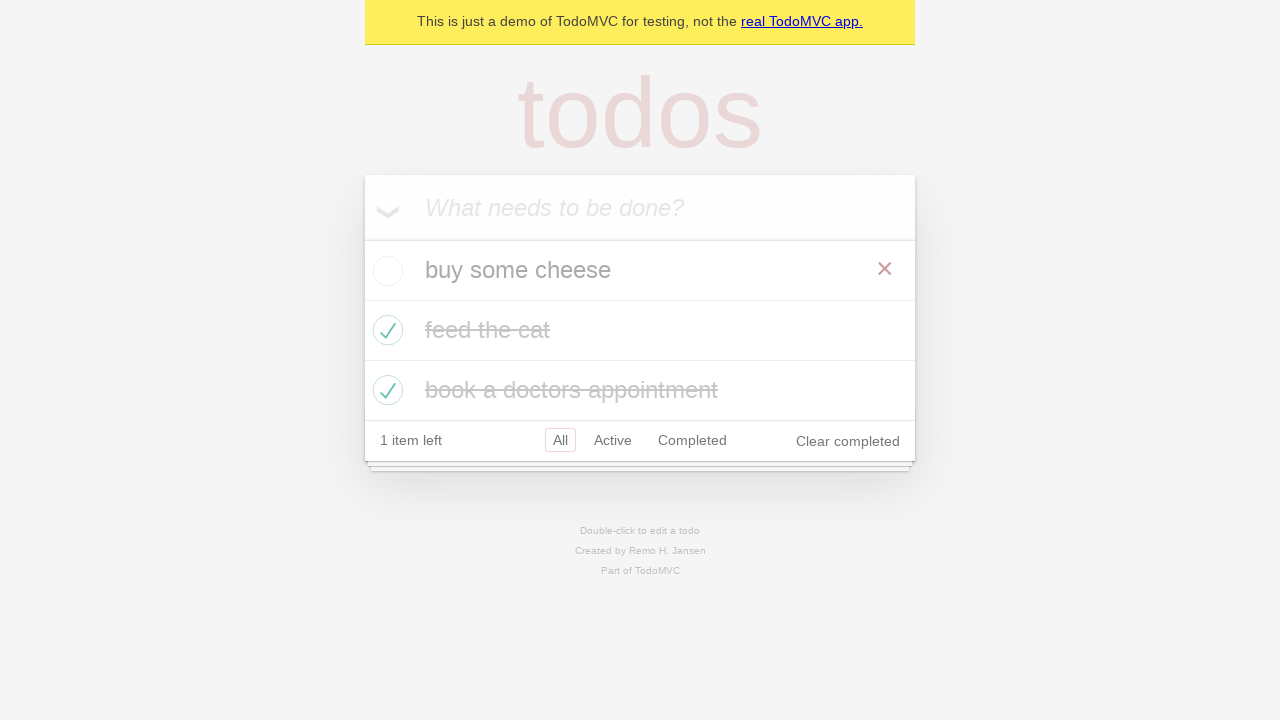

Checked first todo checkbox again to mark it as complete at (385, 271) on .todo-list li >> nth=0 >> .toggle
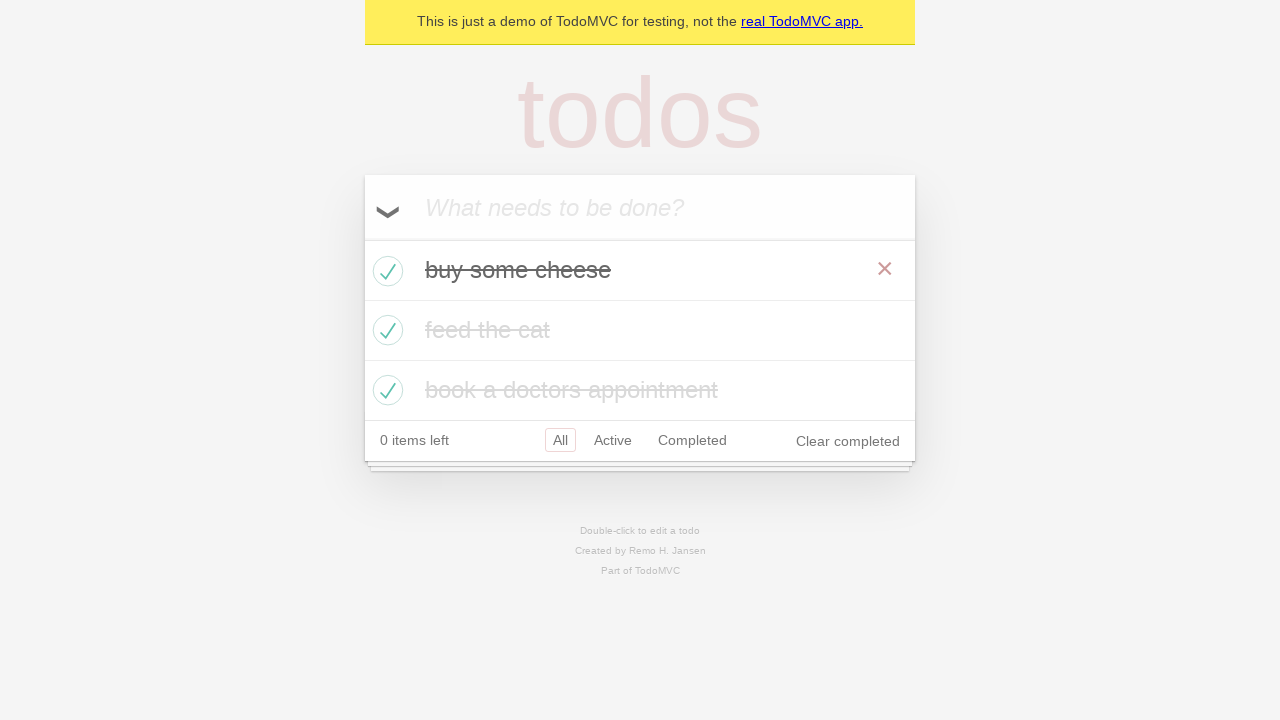

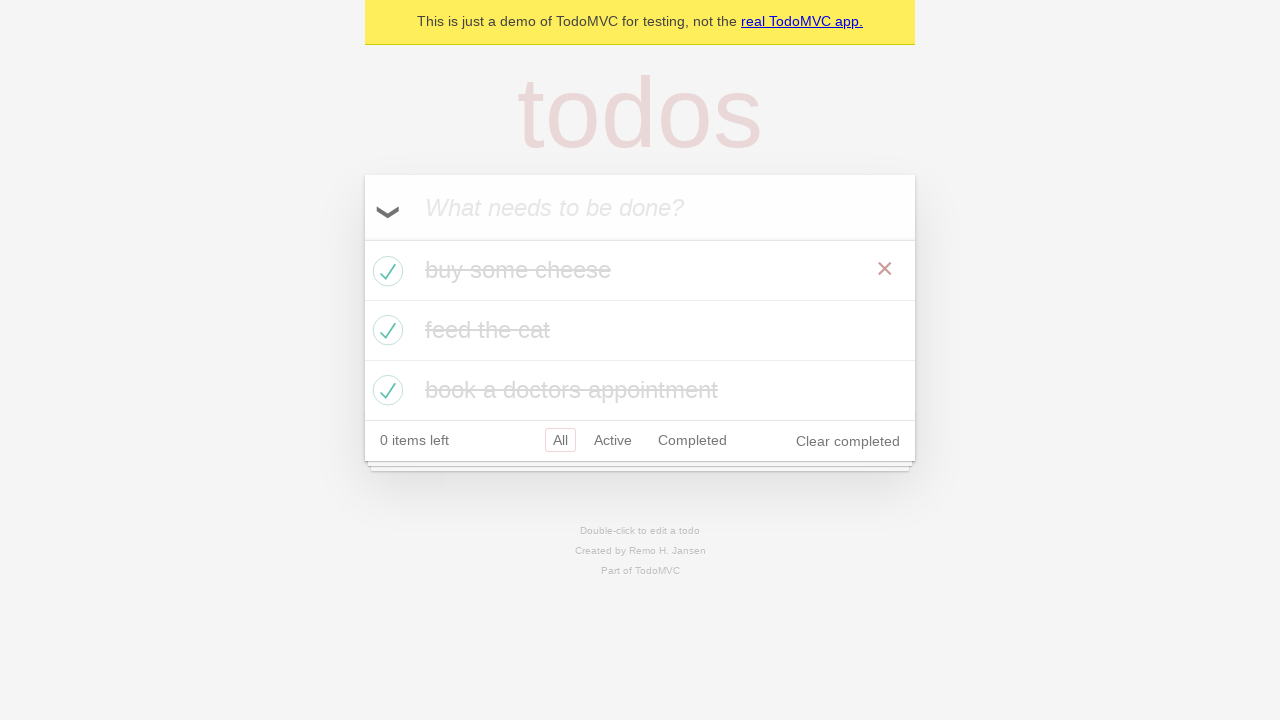